Tests waiting for XHR messages to complete by verifying message count reaches zero

Starting URL: https://testpages.eviltester.com/styled/sync/xhttp-messages.html

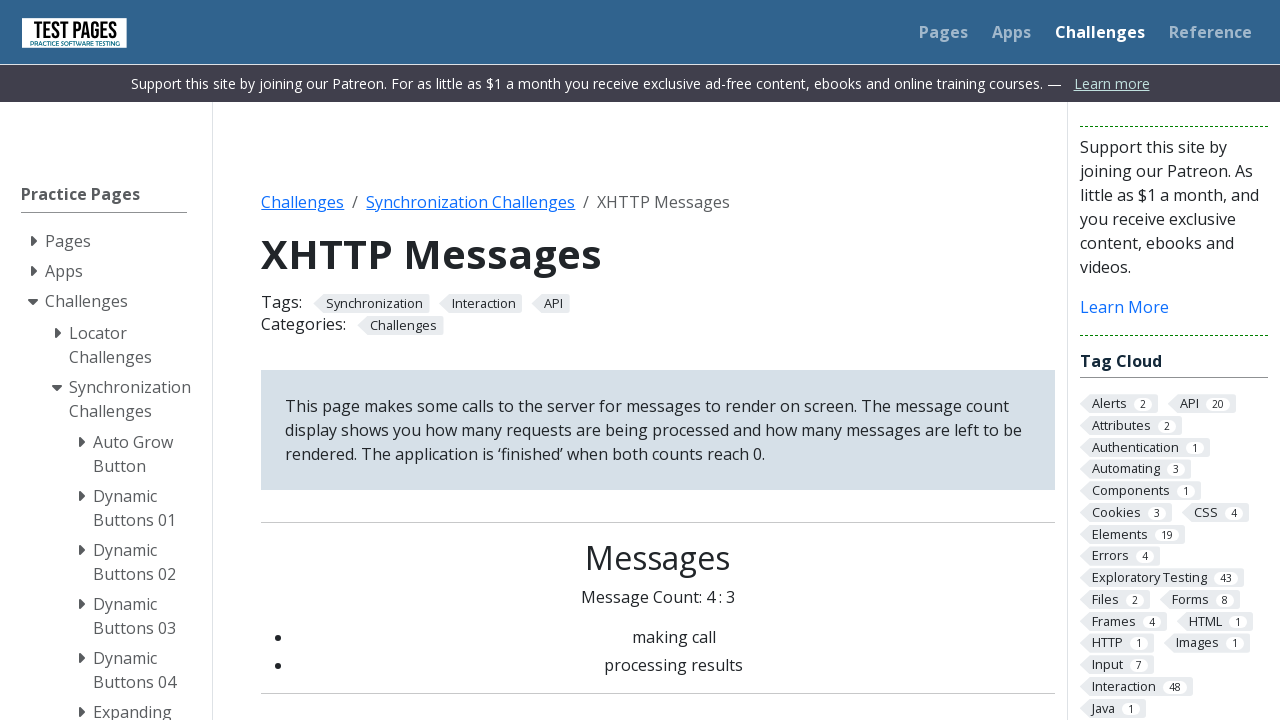

Waited for XHR messages to complete - Message Count reached 0 : 0
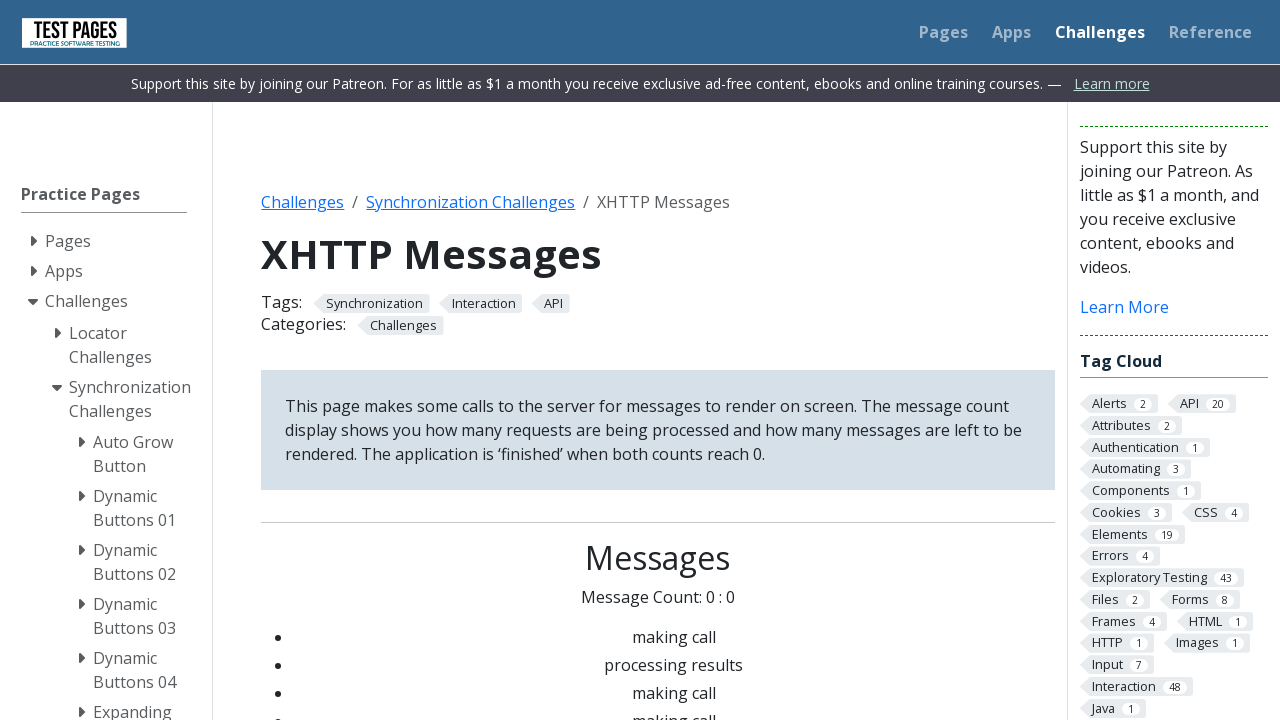

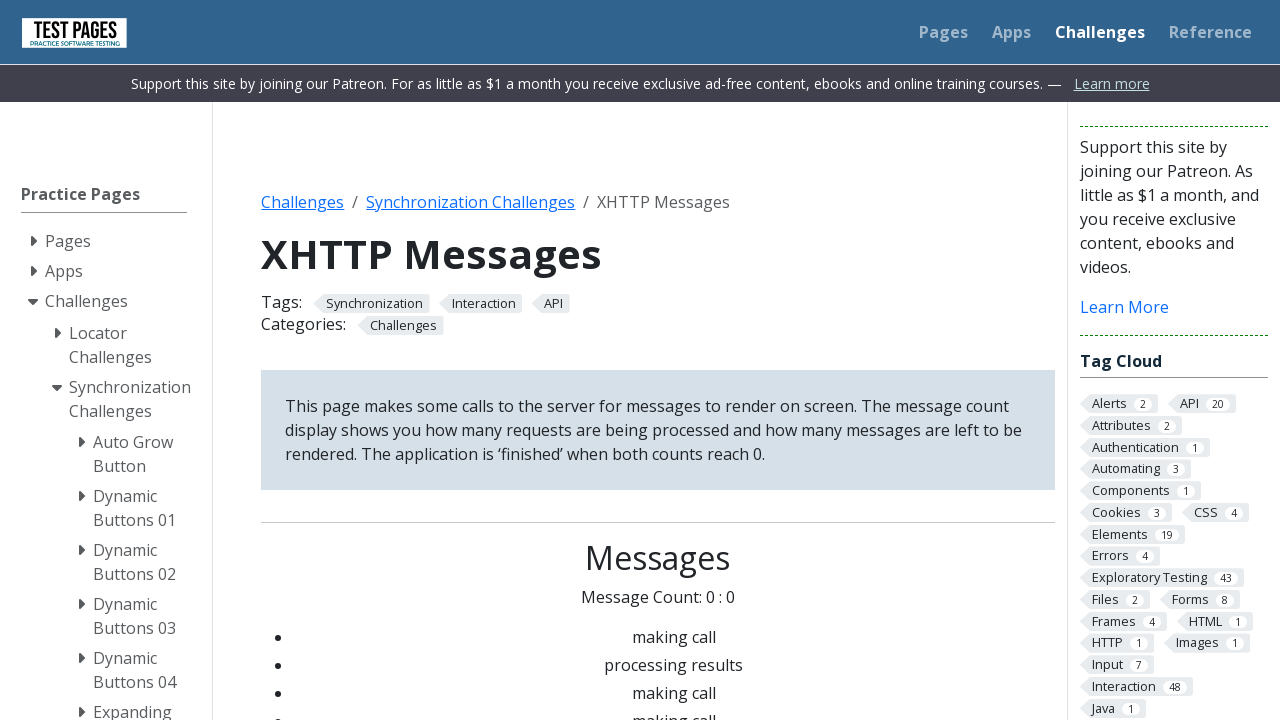